Navigates to a table page, searches for a row containing "Iron" in the first column, and clicks a checkbox in that row

Starting URL: https://letcode.in/table

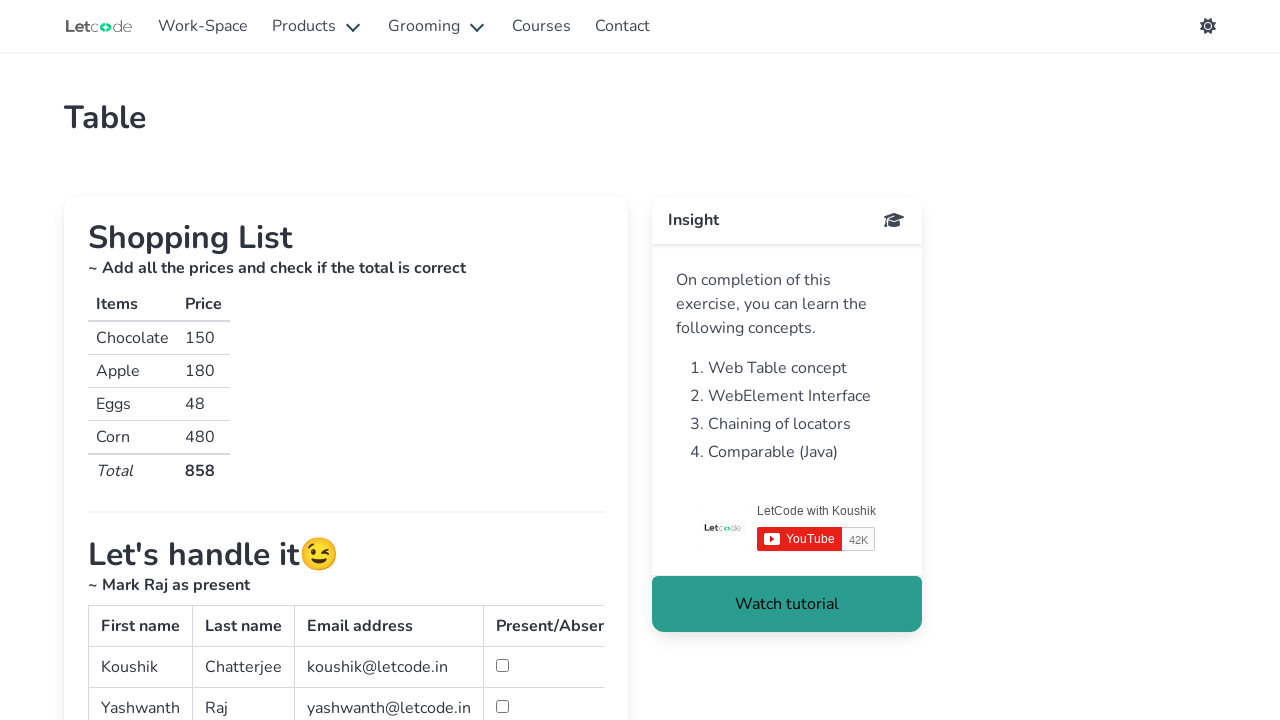

Navigated to table page at https://letcode.in/table
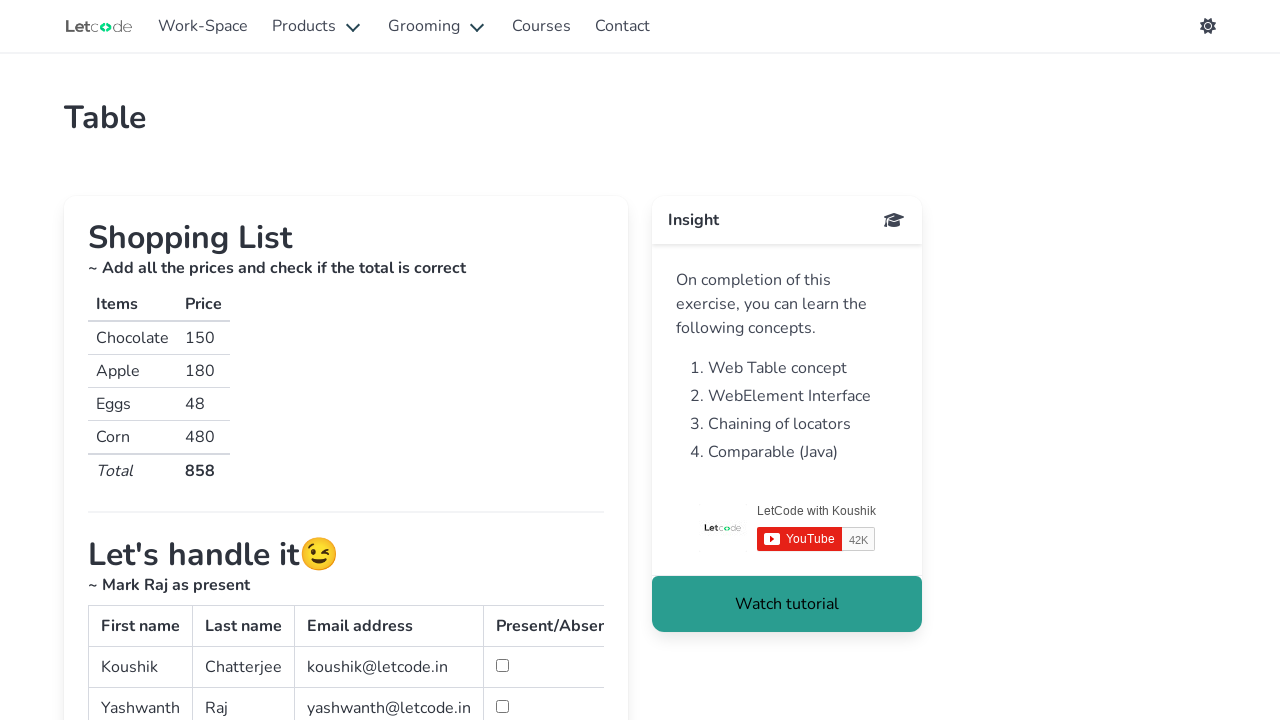

Located table body element with id 'simpletable'
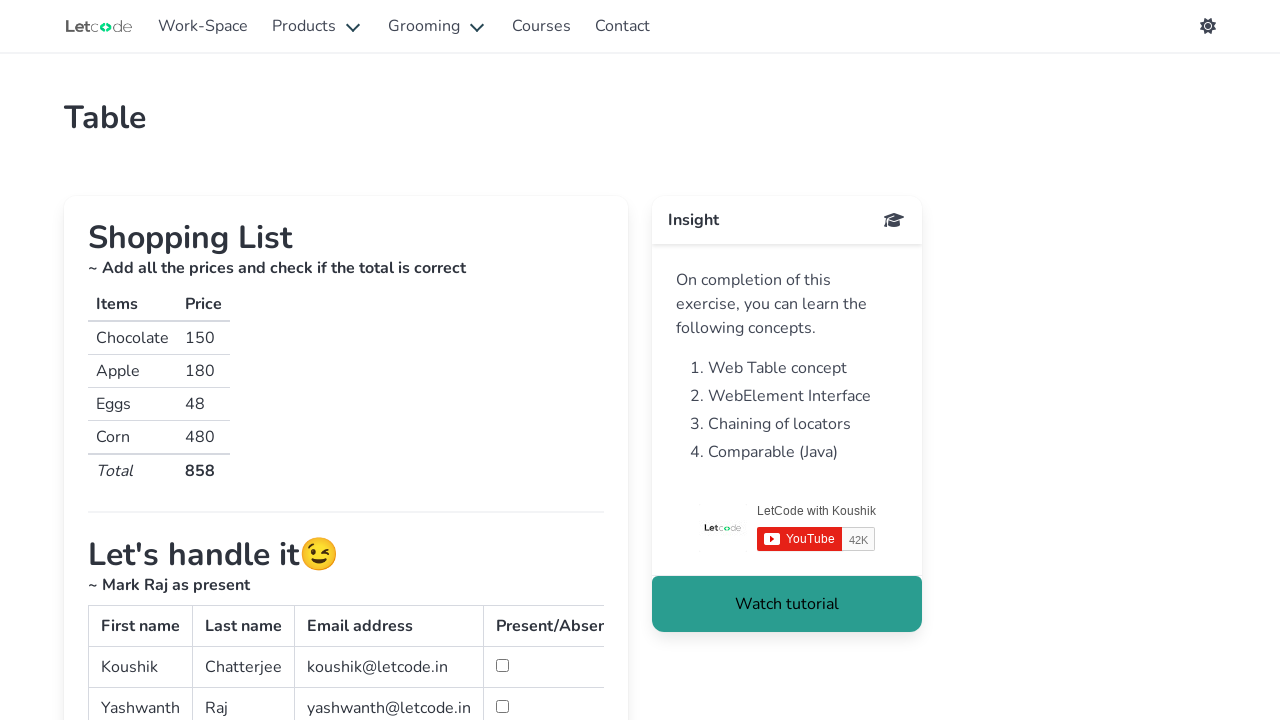

Retrieved all rows from table body
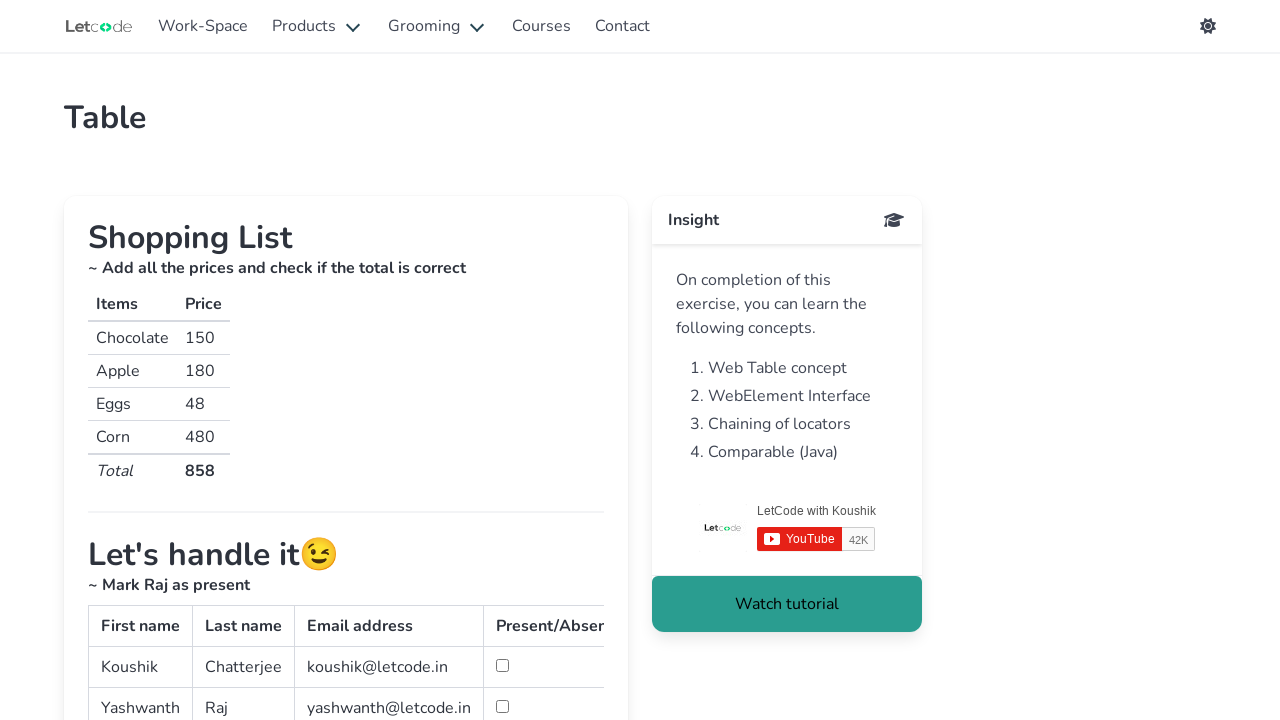

Retrieved all cells from a table row
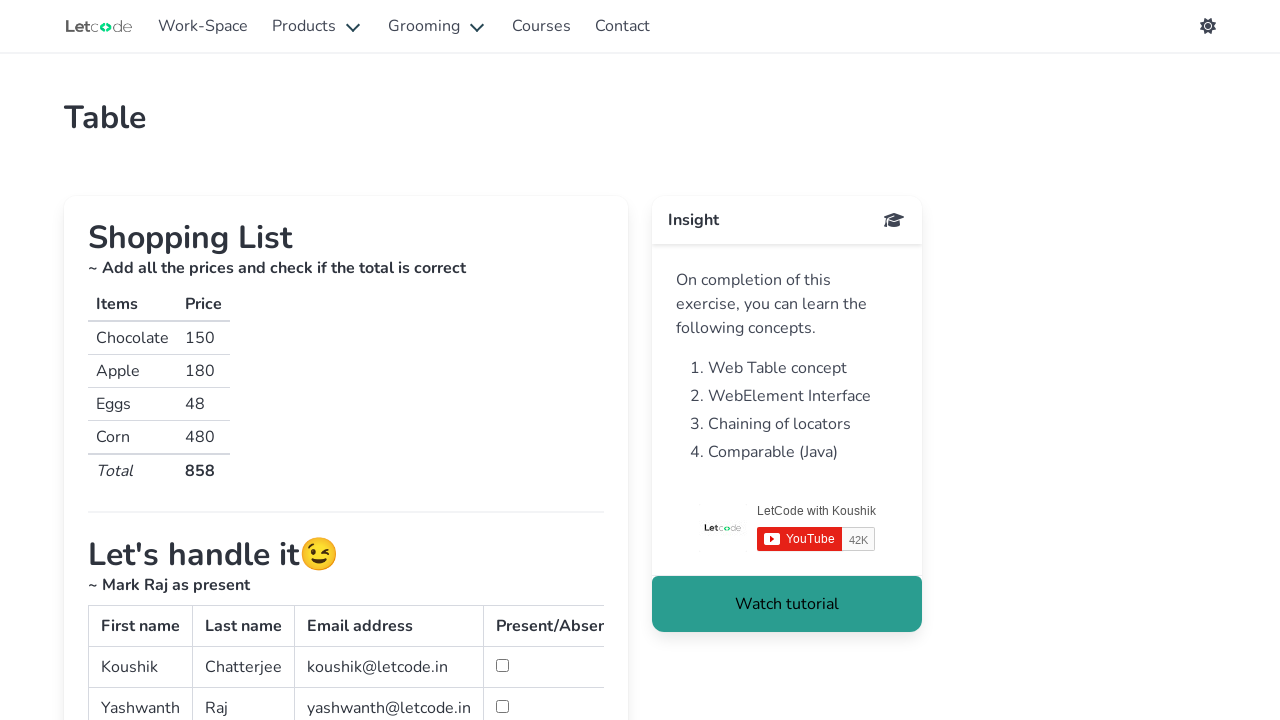

Read text content from first cell: 'Koushik'
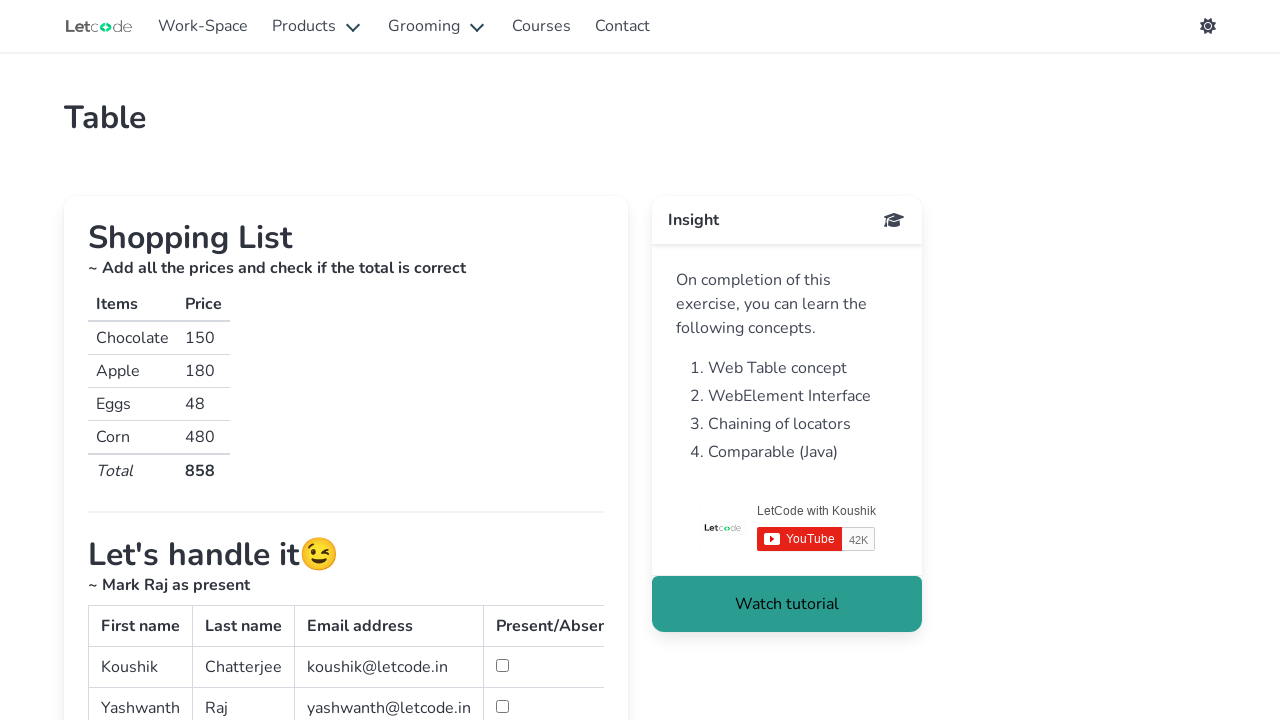

Retrieved all cells from a table row
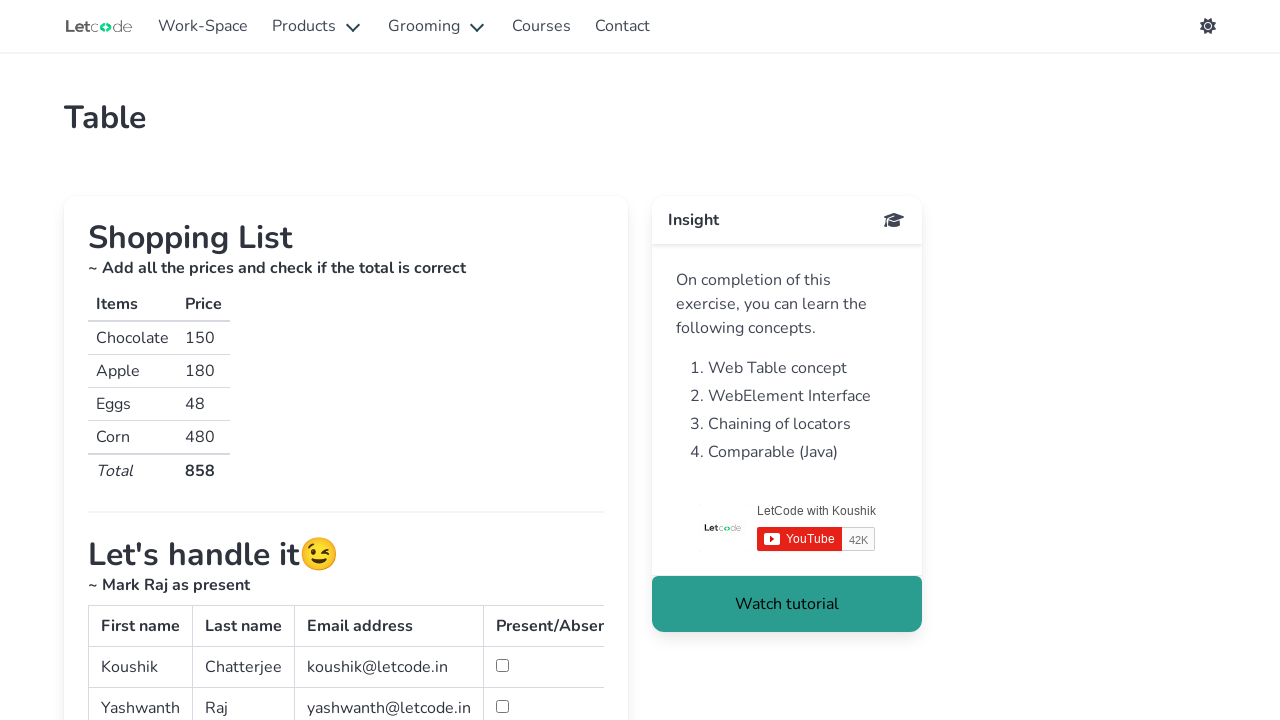

Read text content from first cell: 'Yashwanth'
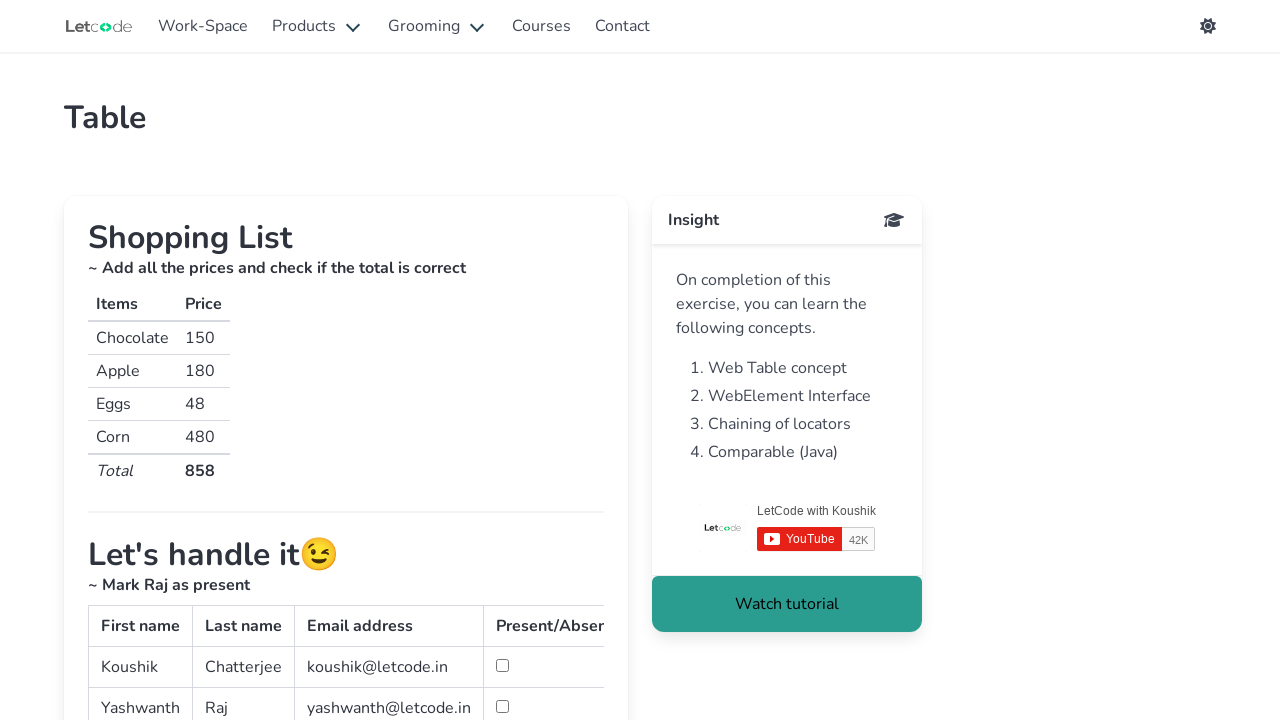

Retrieved all cells from a table row
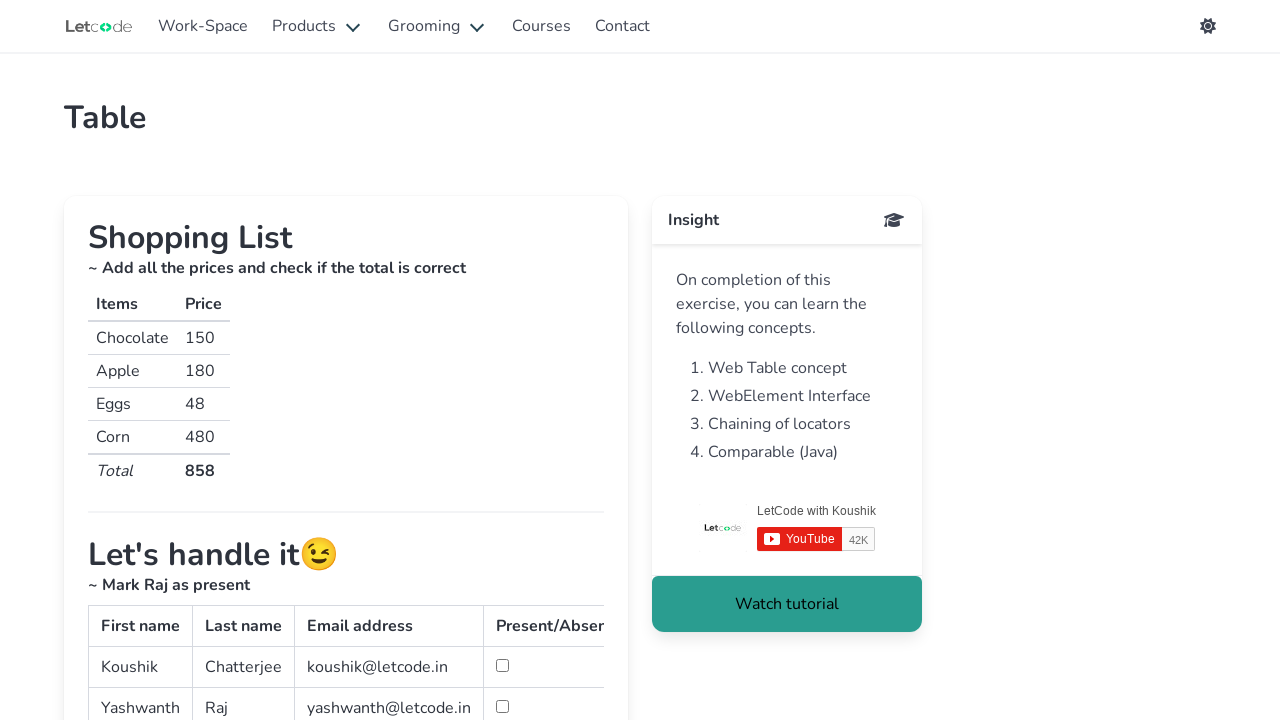

Read text content from first cell: 'Iron'
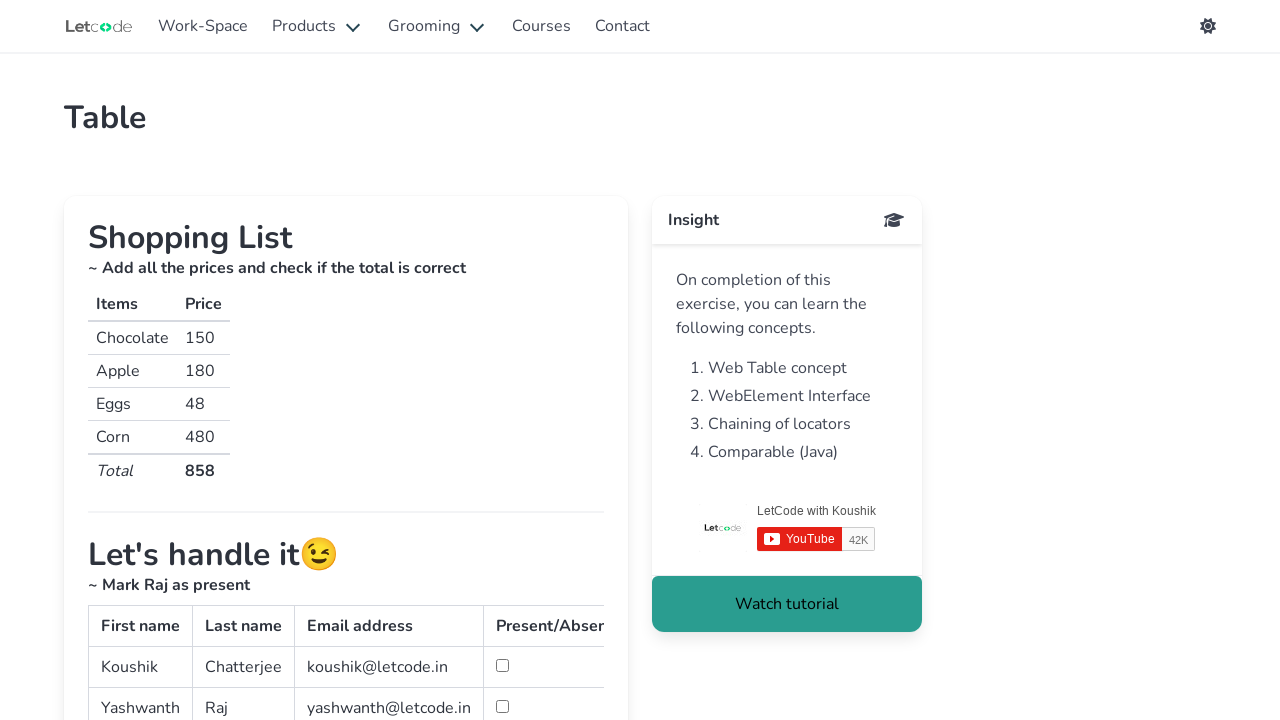

Clicked checkbox in the Iron row (4th column) at (502, 360) on xpath=//table[@id='simpletable']//tbody >> tr >> nth=2 >> td >> nth=3 >> input
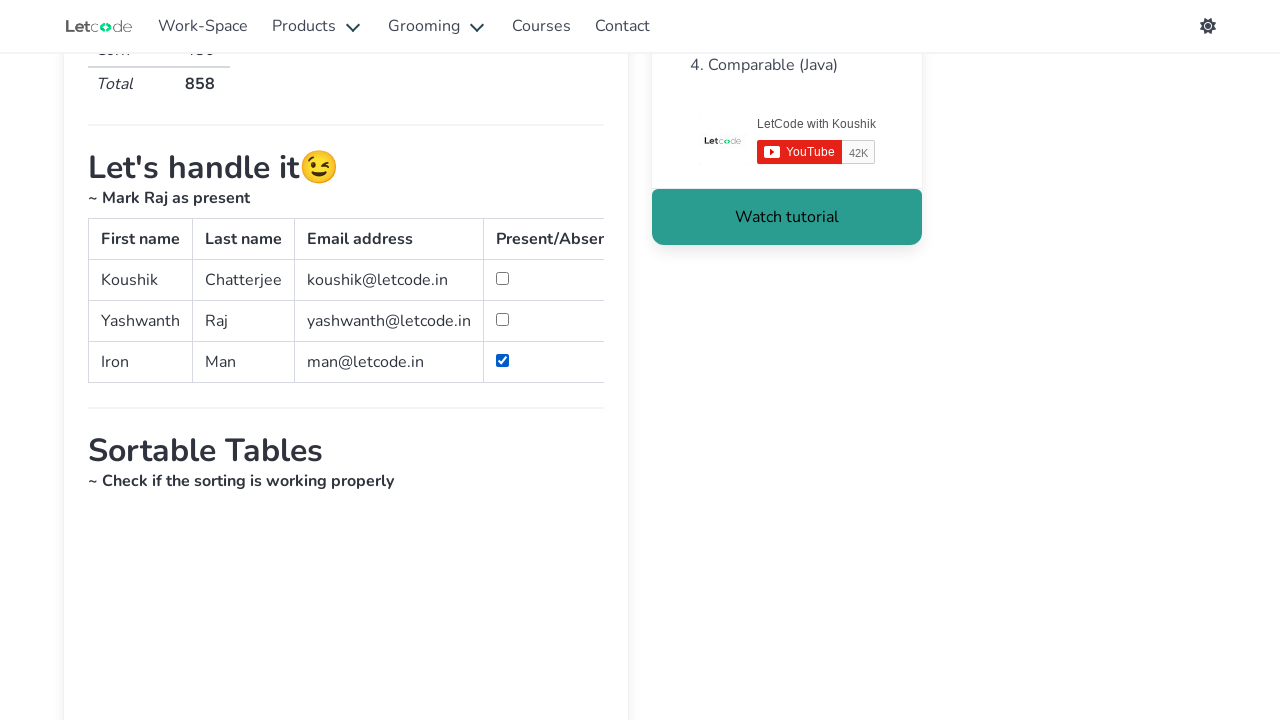

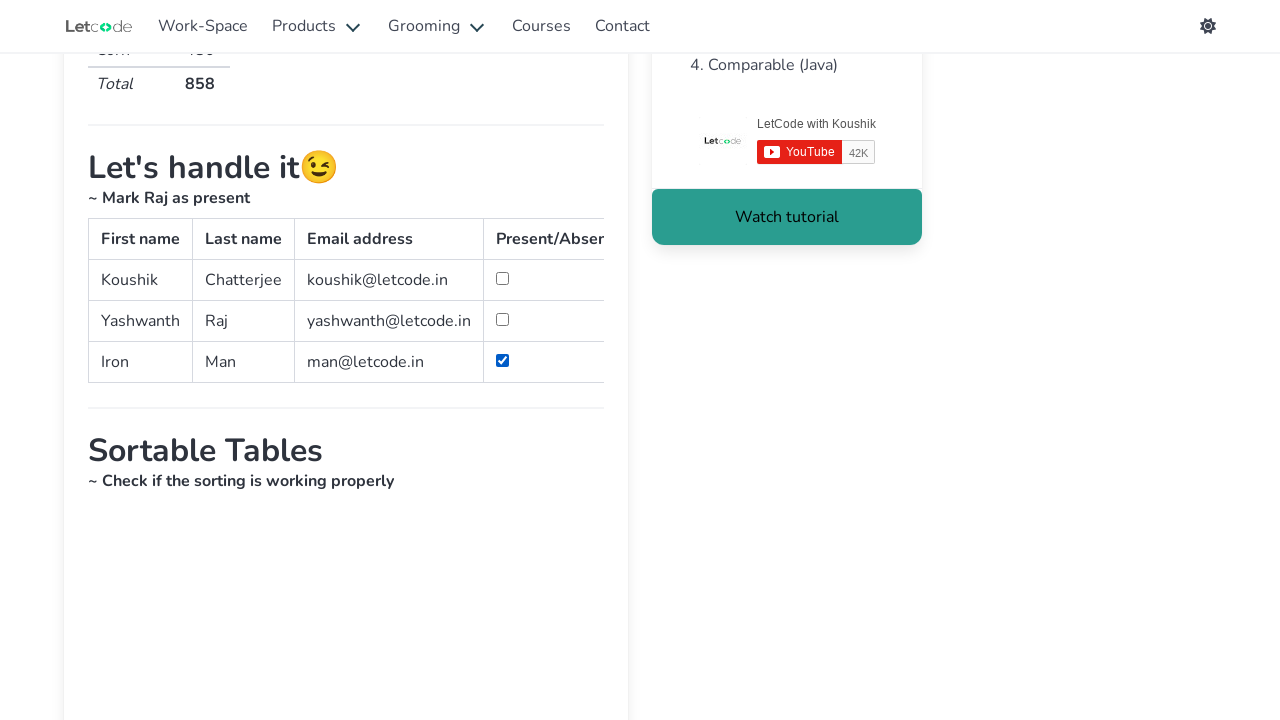